Navigates to the Buttons main page and verifies the h1 heading is present

Starting URL: https://flowbite-svelte.com/buttons

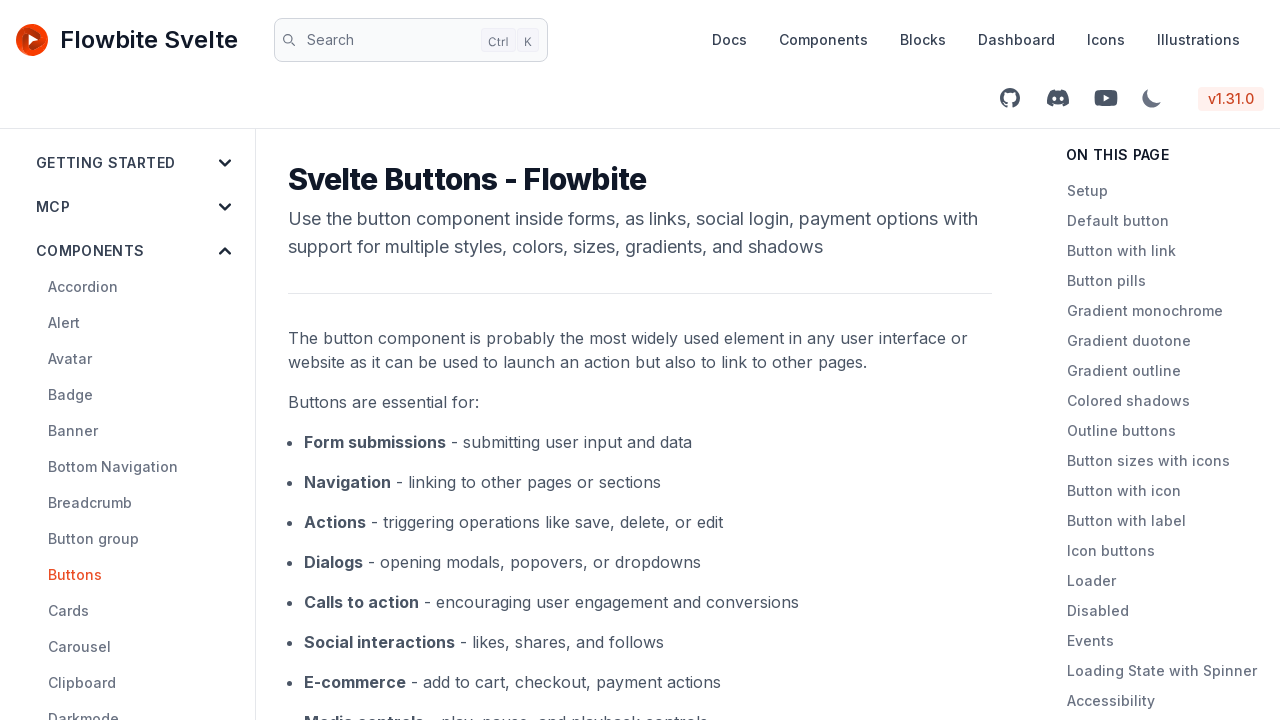

Navigated to Buttons main page at https://flowbite-svelte.com/buttons
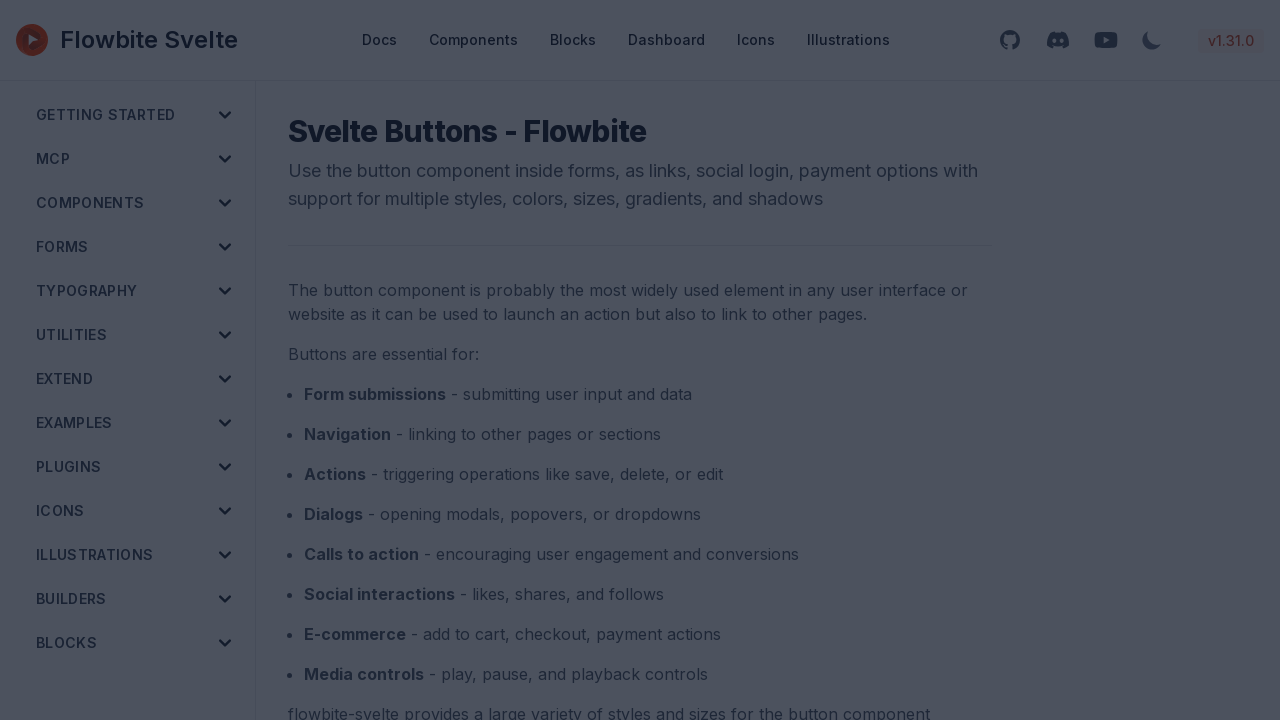

H1 heading is present on the page
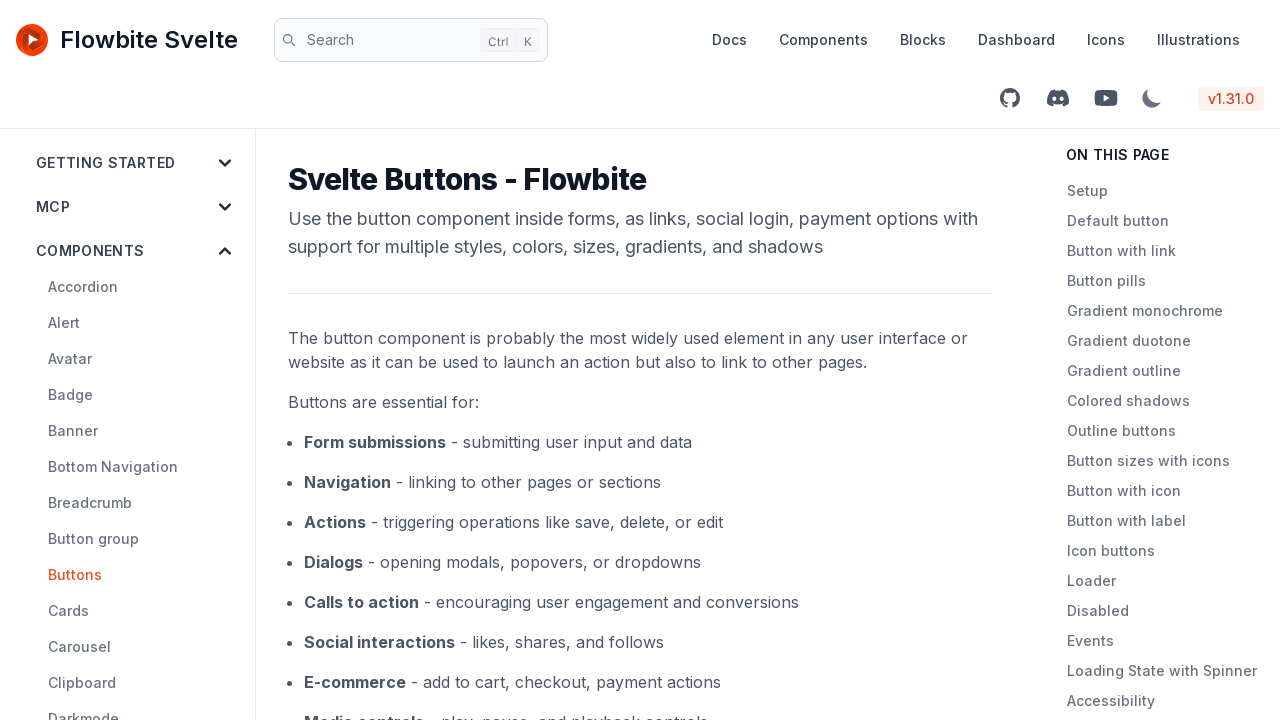

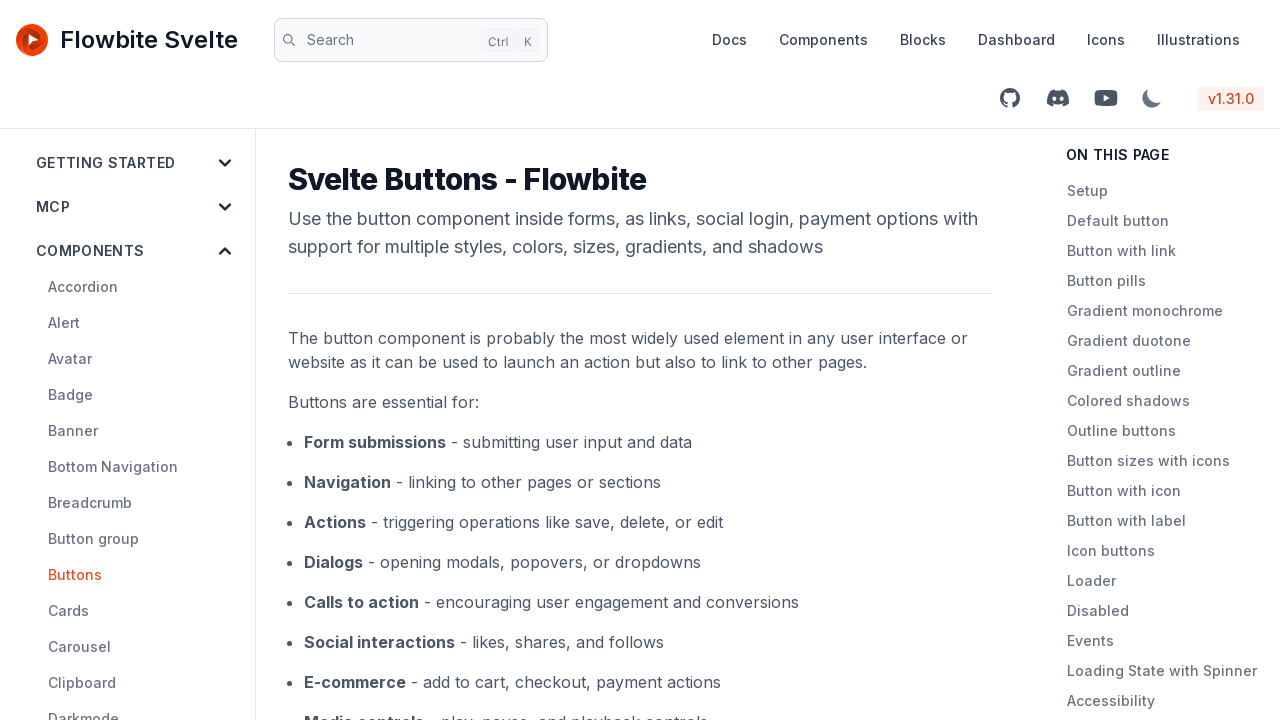